Tests that clicking the Due column header sorts the Due column values in ascending order by clicking the header once and verifying the values are sorted.

Starting URL: http://the-internet.herokuapp.com/tables

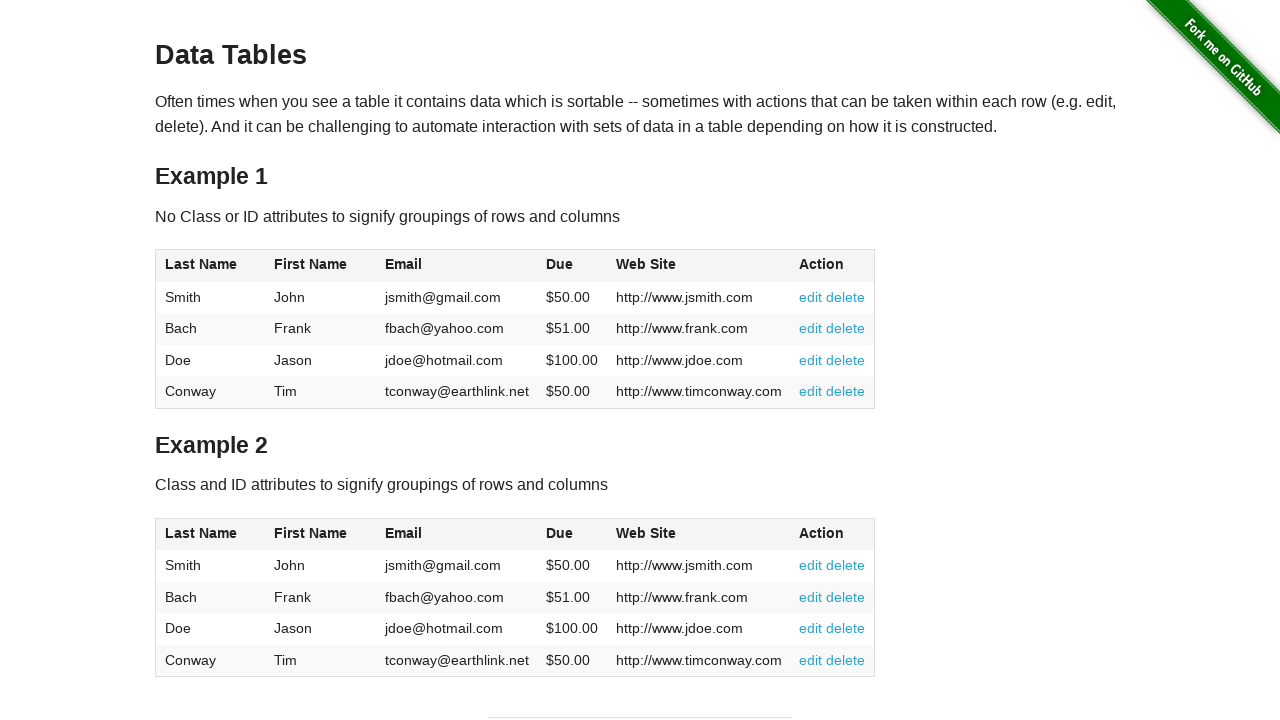

Clicked Due column header to sort ascending at (572, 266) on #table1 thead tr th:nth-of-type(4)
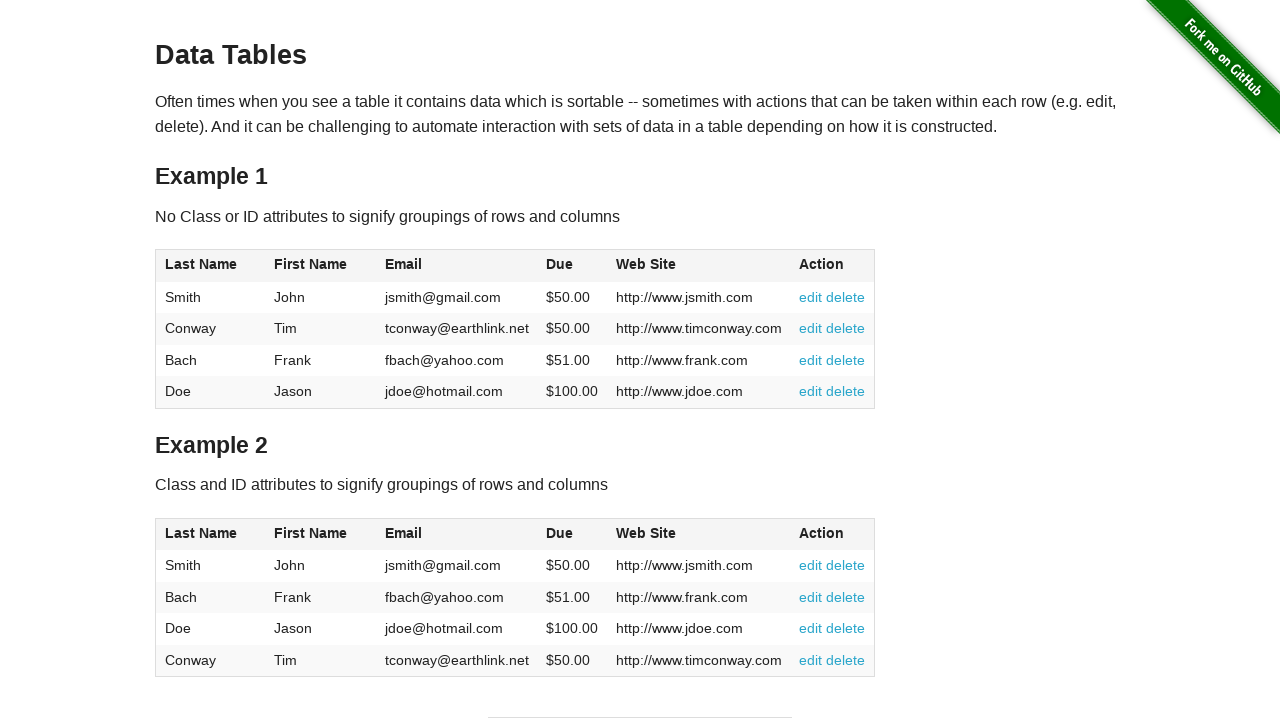

Due column in table body loaded and is visible
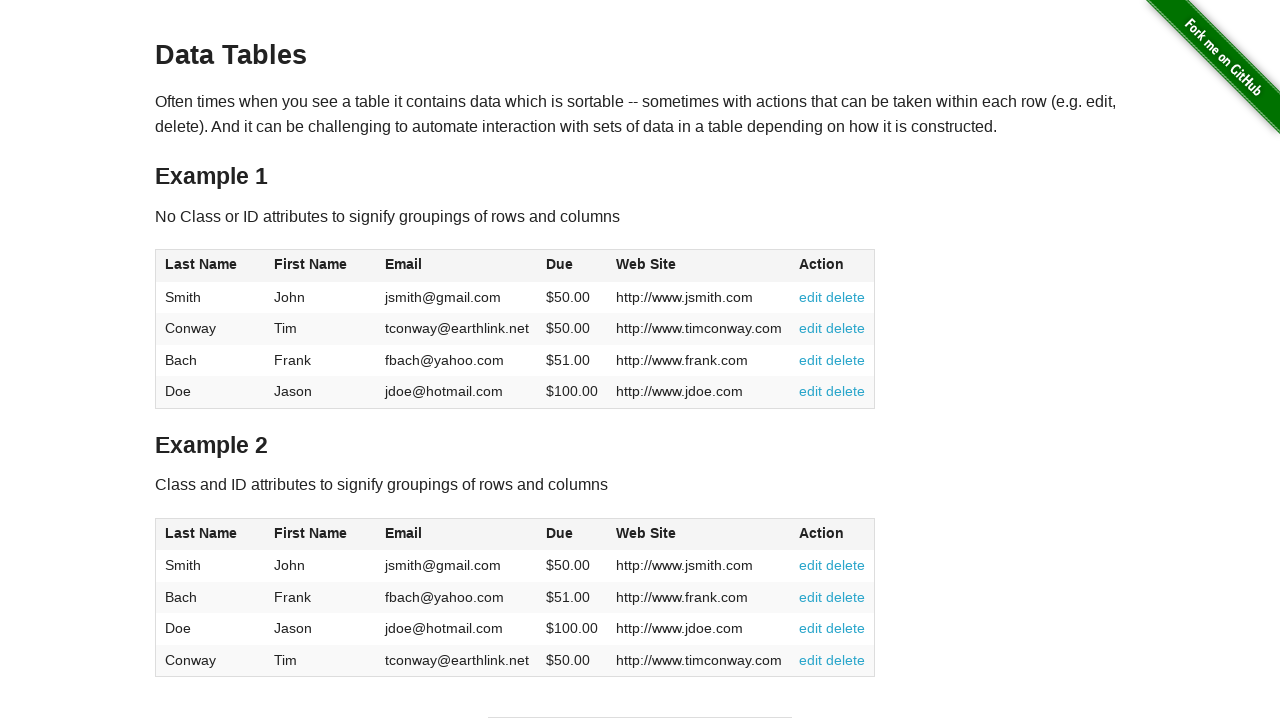

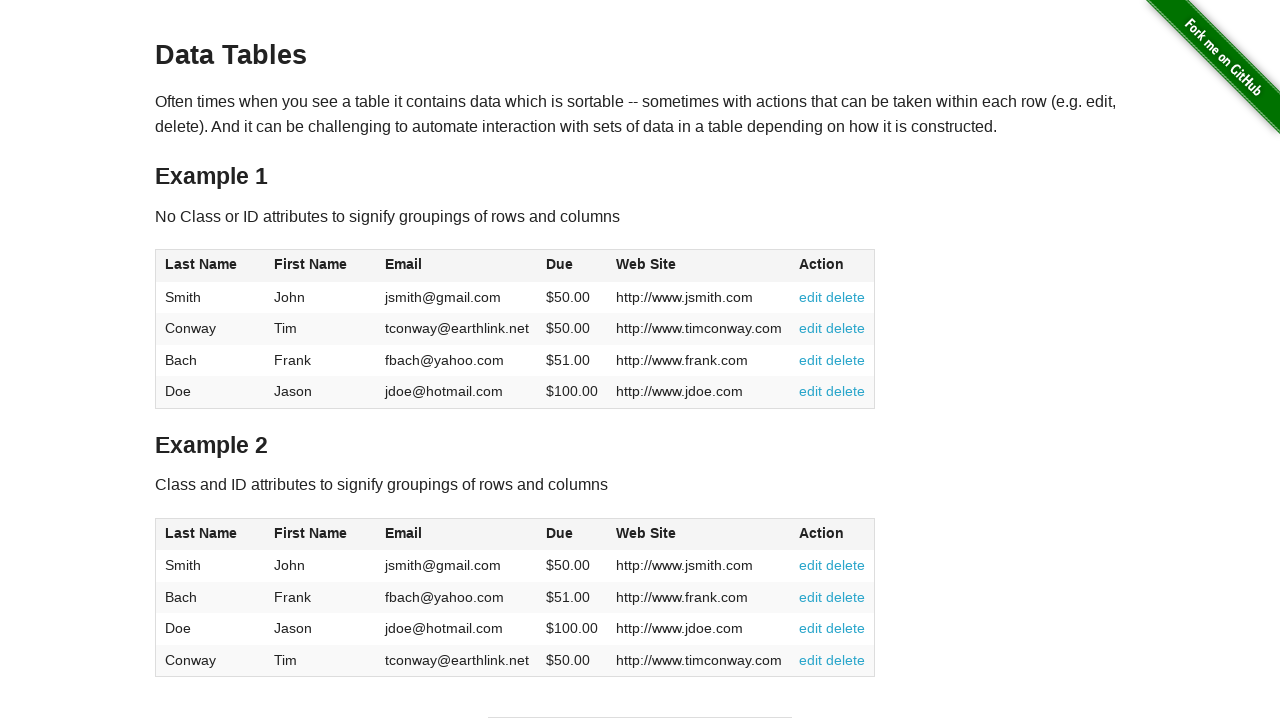